Tests dynamic control visibility by toggling a checkbox element and verifying its display state changes

Starting URL: https://training-support.net/webelements/dynamic-controls

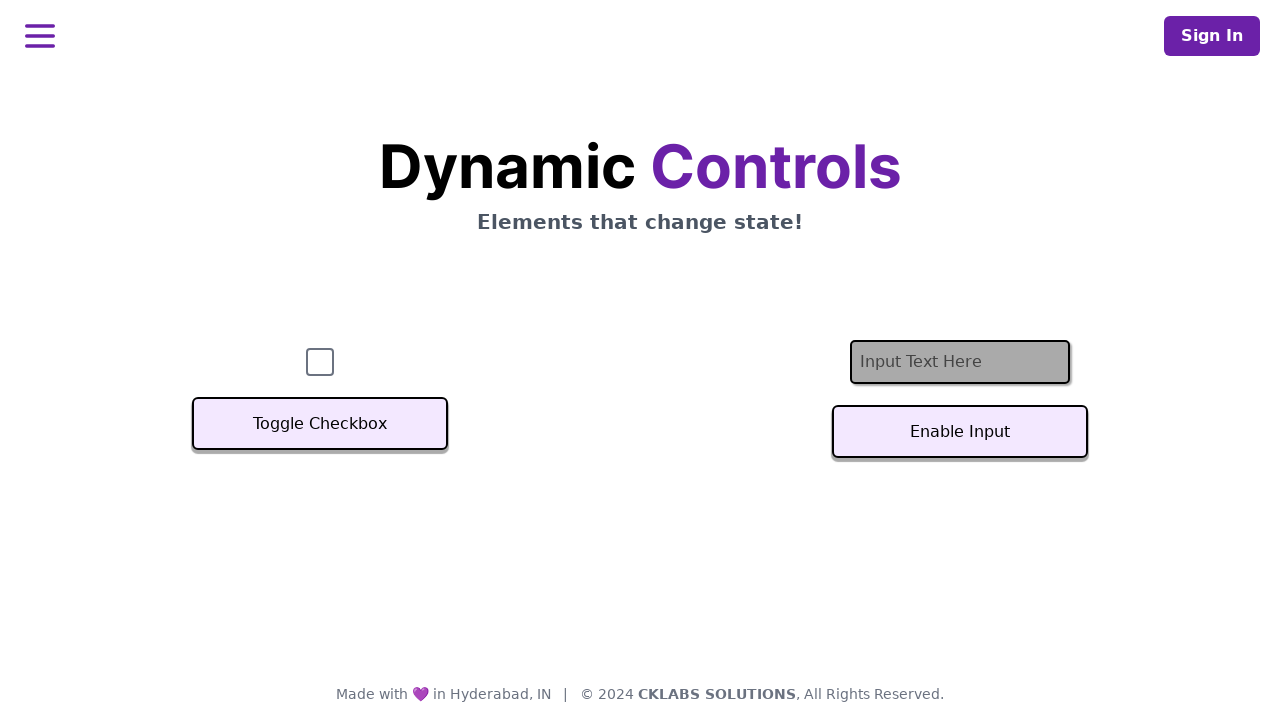

Located checkbox element with id 'checkbox'
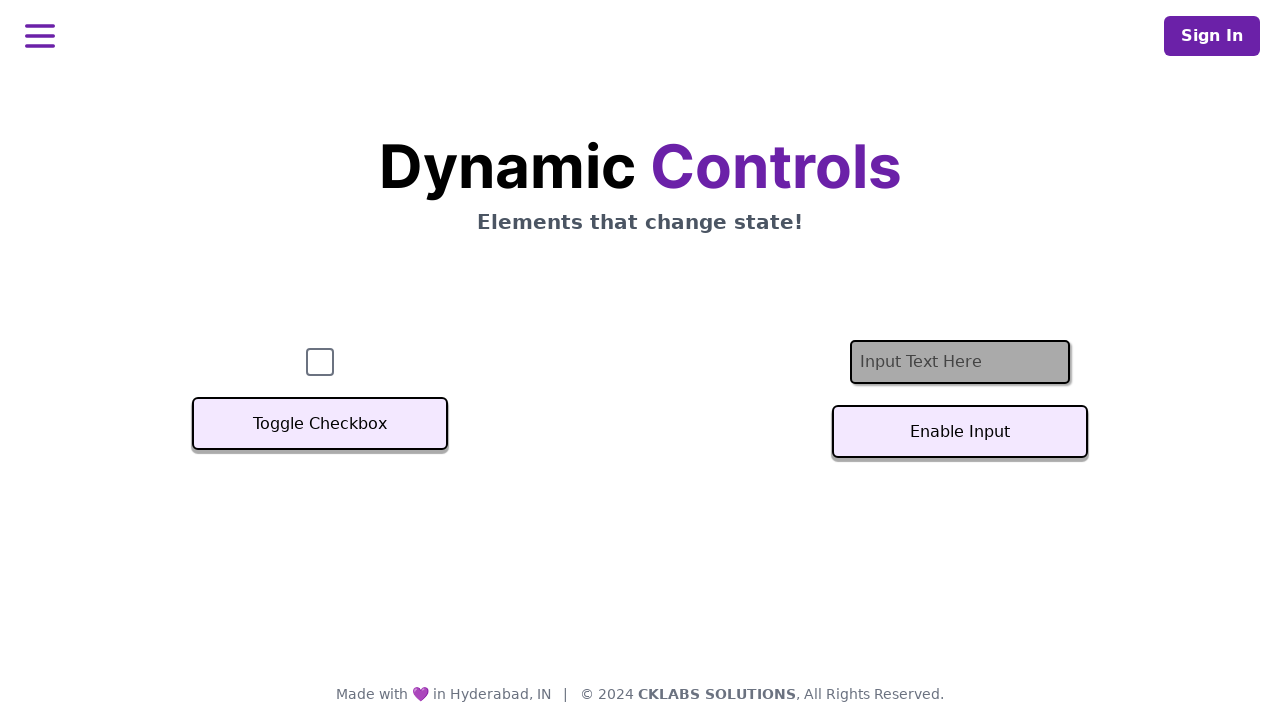

Checked initial checkbox visibility state: True
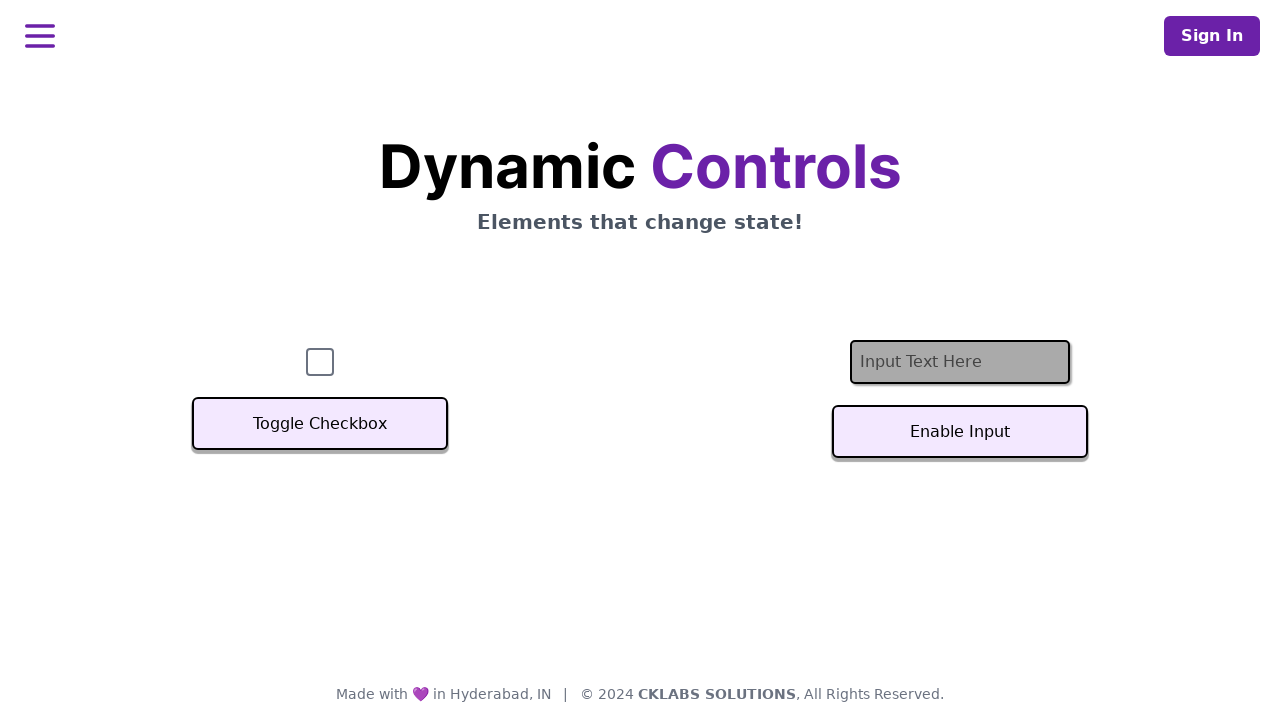

Clicked 'Toggle Checkbox' button to toggle checkbox visibility at (320, 424) on text='Toggle Checkbox'
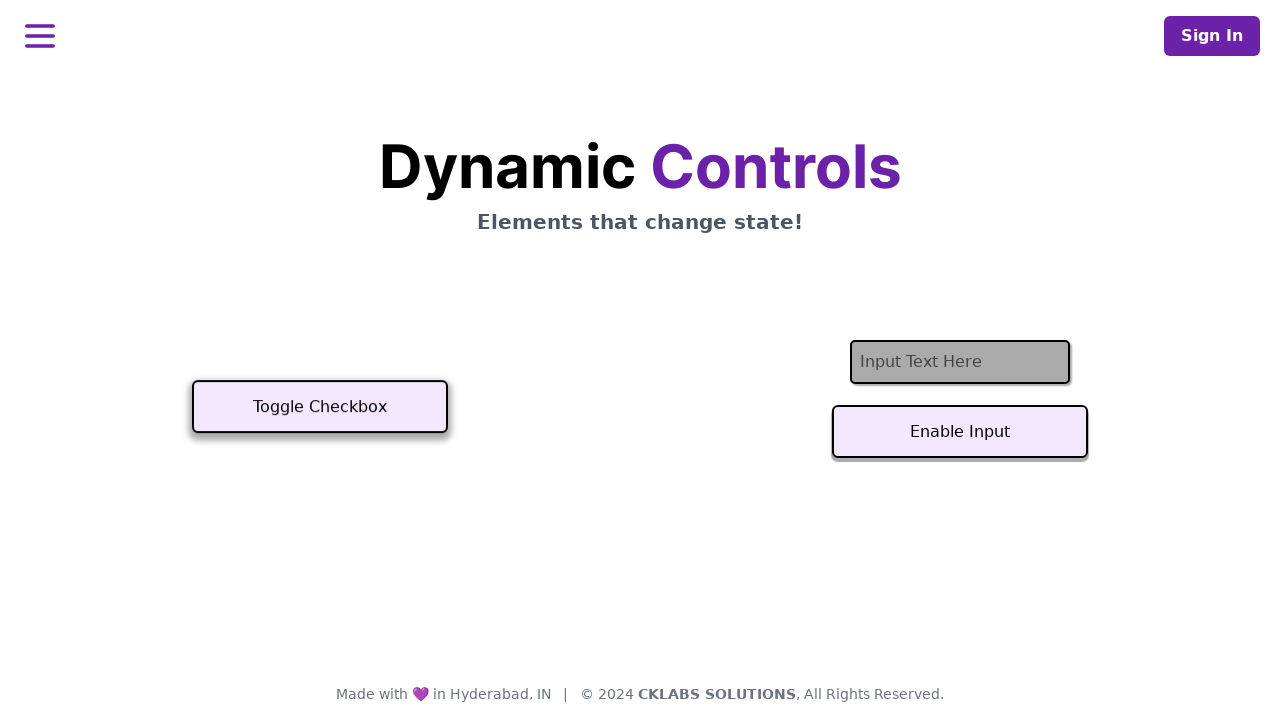

Verified checkbox visibility state after toggle: False
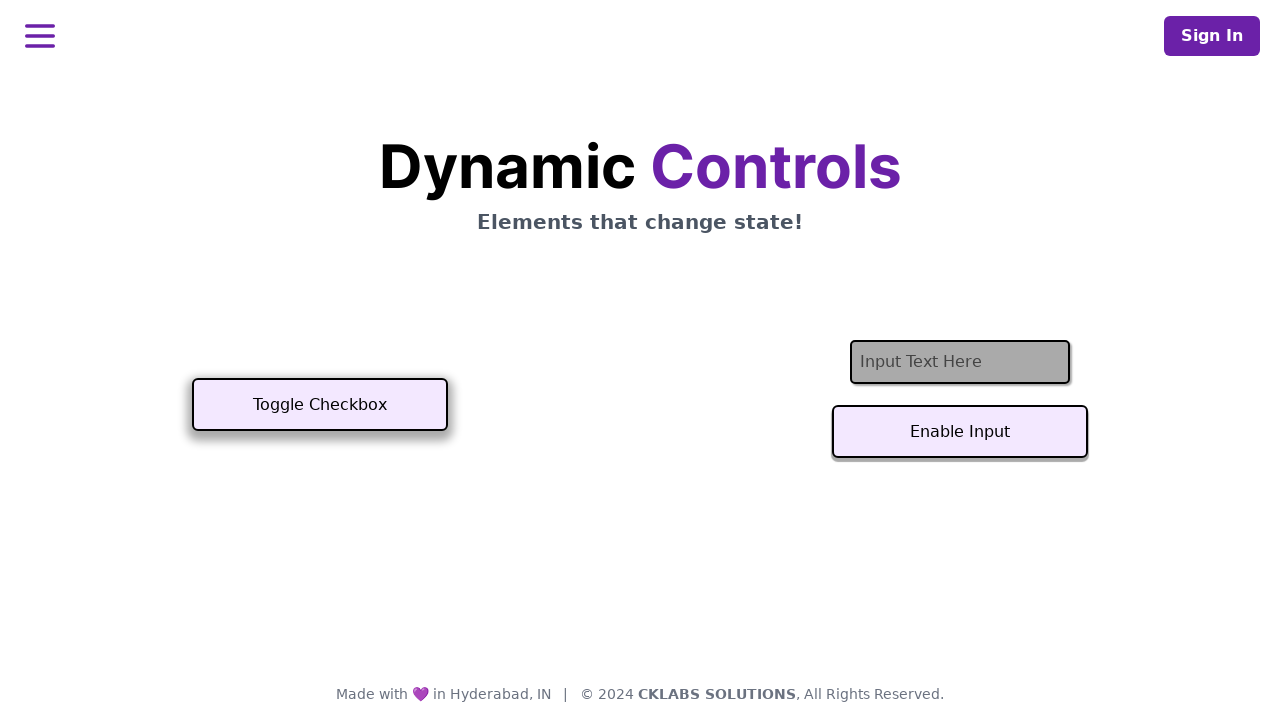

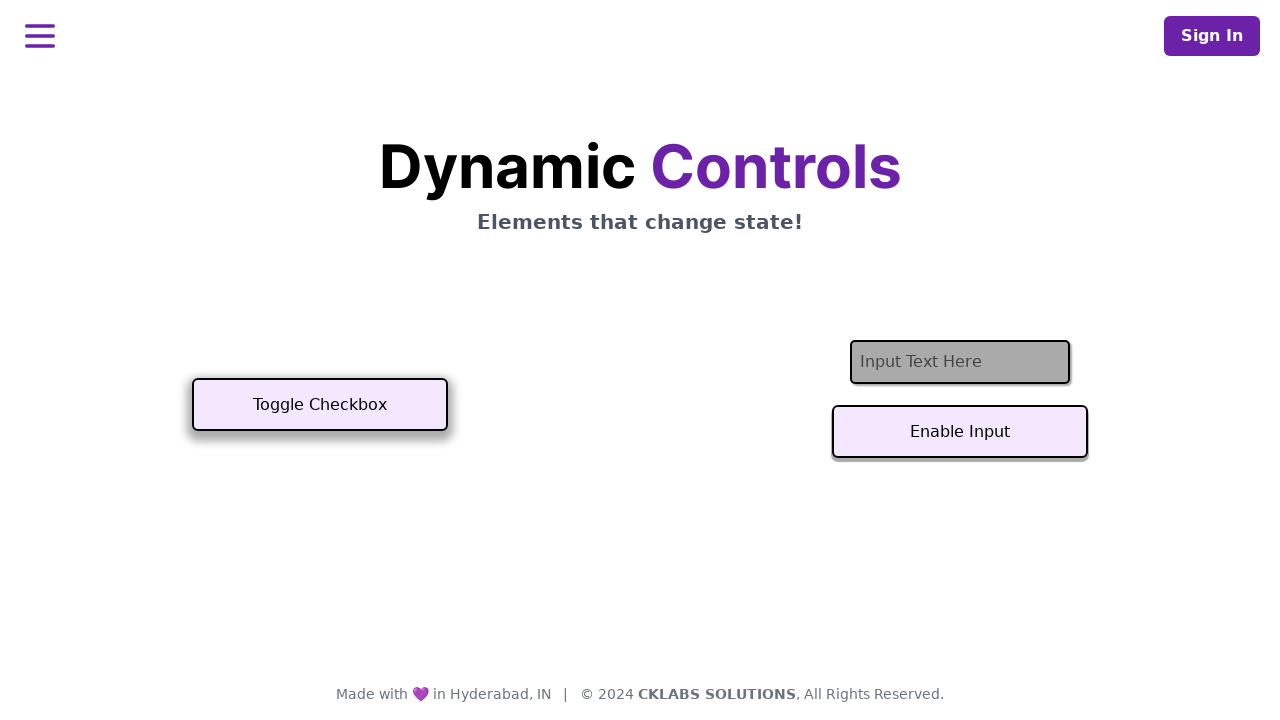